Tests job search functionality on Wise jobs portal by filtering jobs by team (People, Product) and office location (Tallinn), then verifies that search results match the selected filters.

Starting URL: https://wise.jobs/jobs

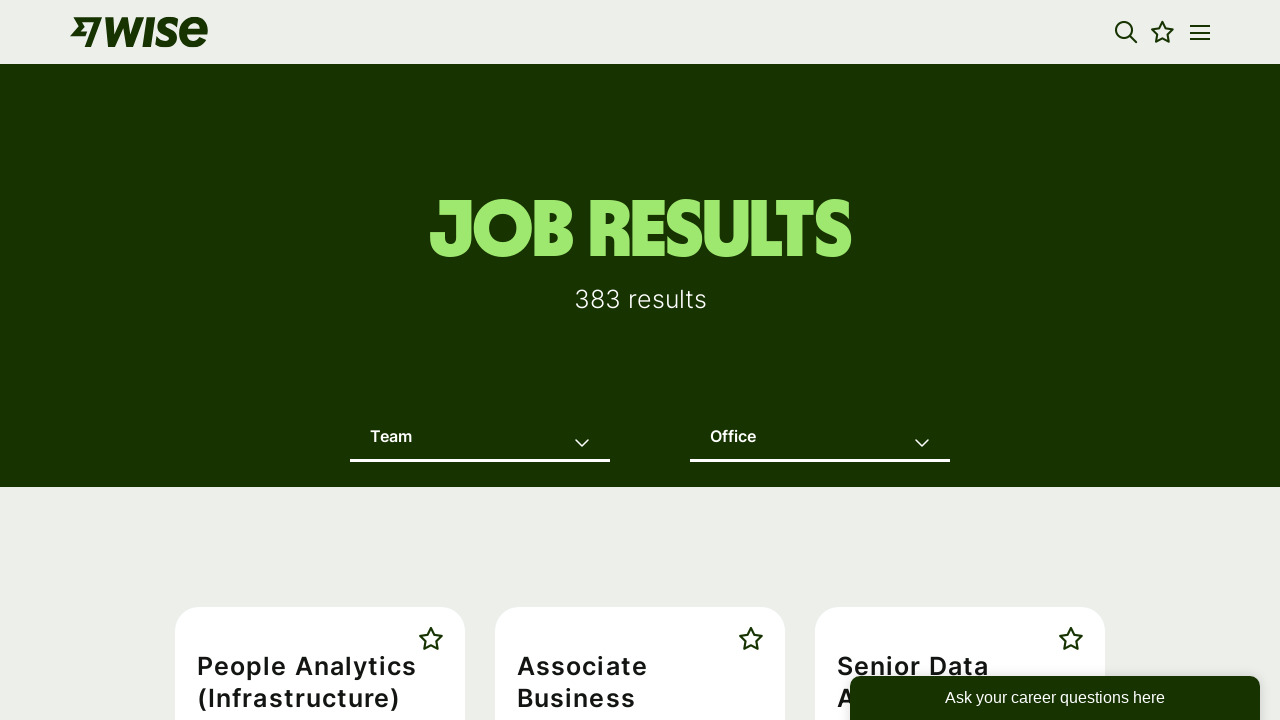

Clicked on Team filter button at (480, 432) on internal:role=button[name="Team "i]
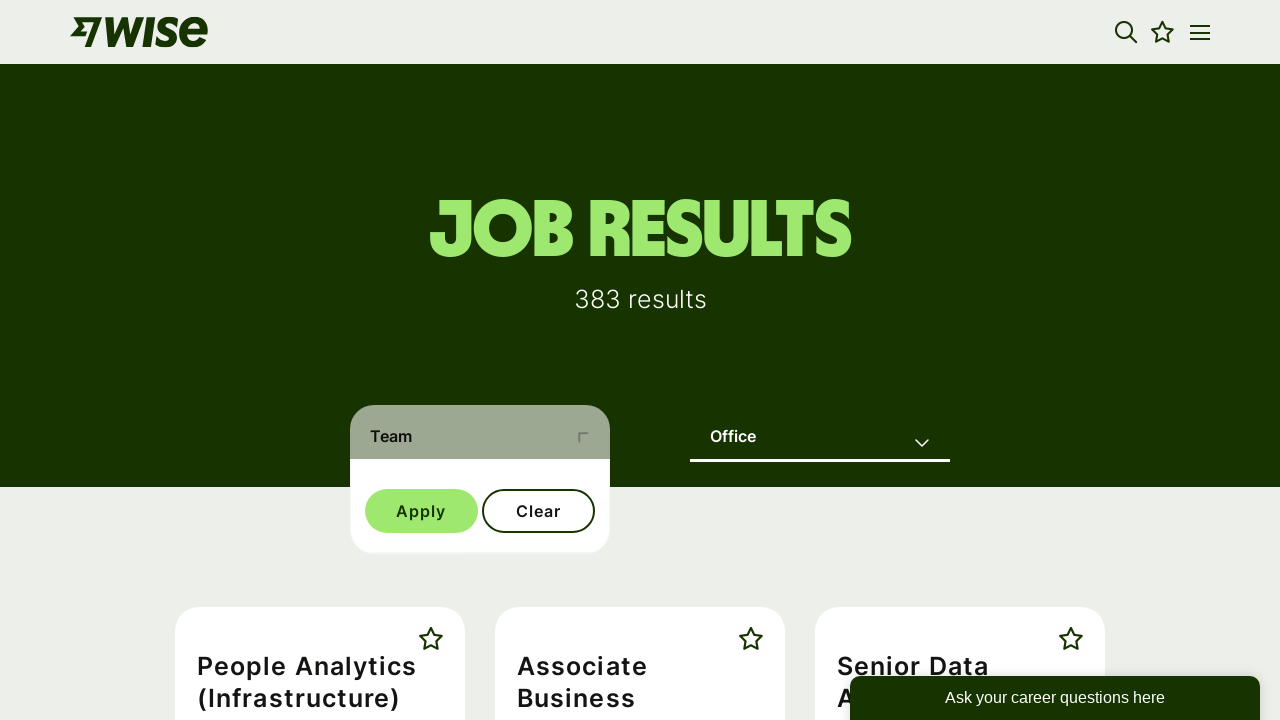

Selected People option from Team filter at (470, 609) on internal:label="People"i
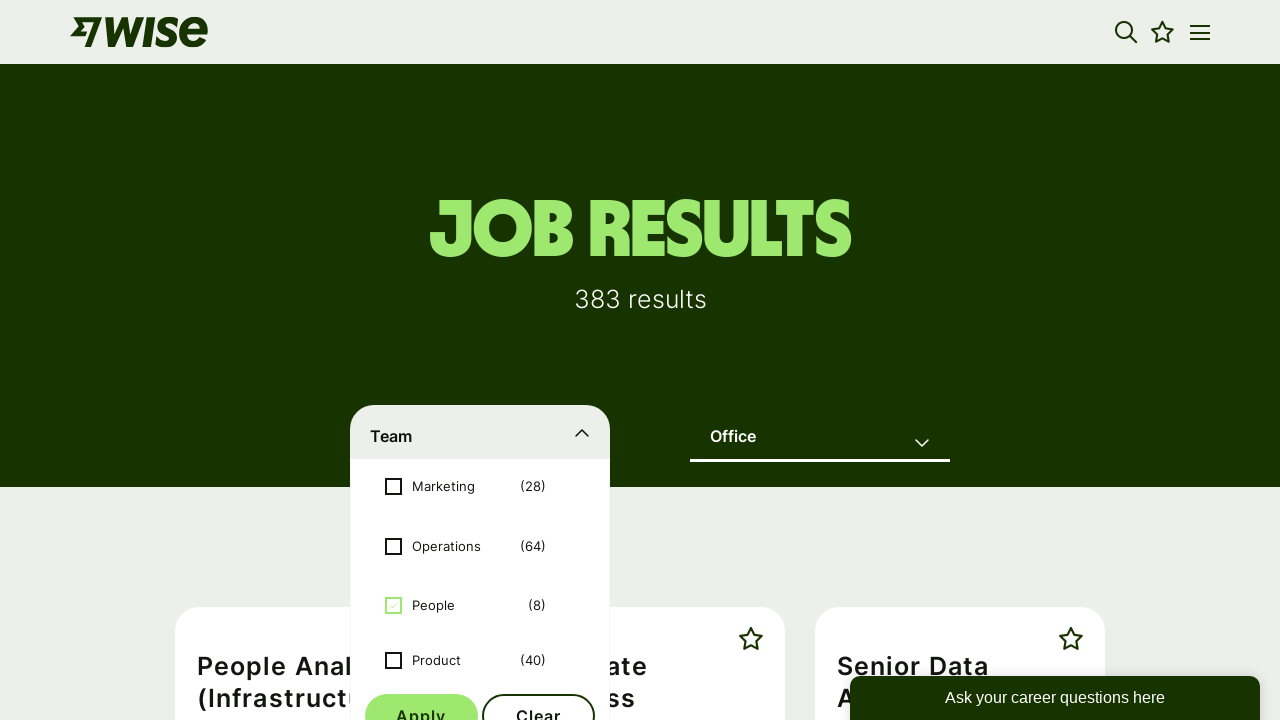

Selected Product option from Team filter at (470, 664) on internal:label="Product"i
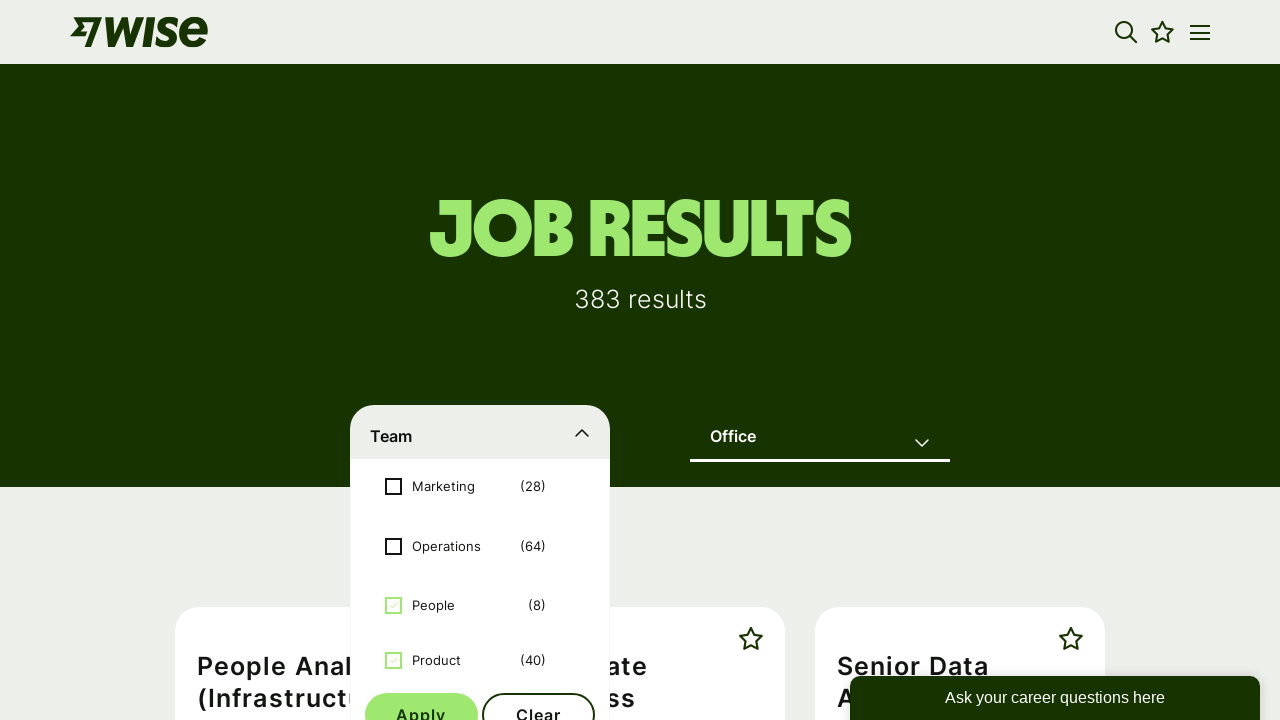

Waited 3 seconds for UI to update
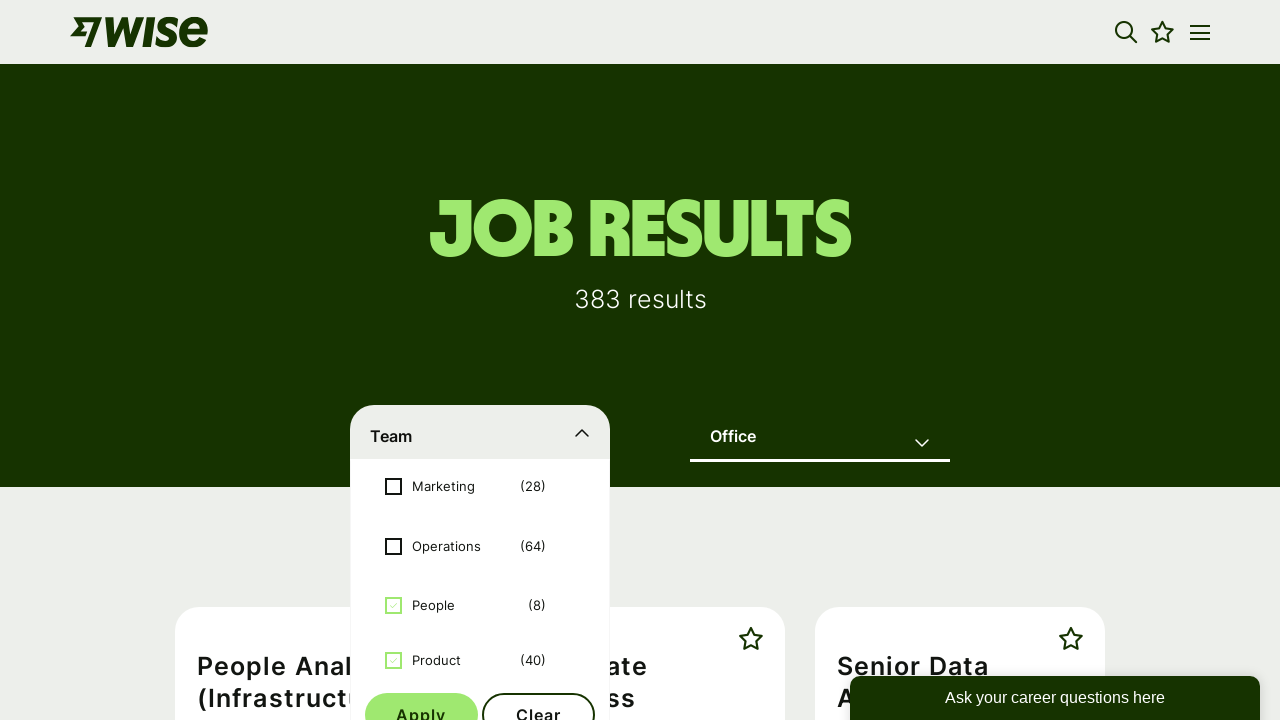

Clicked on Office filter button at (820, 432) on internal:role=button[name="Office"i]
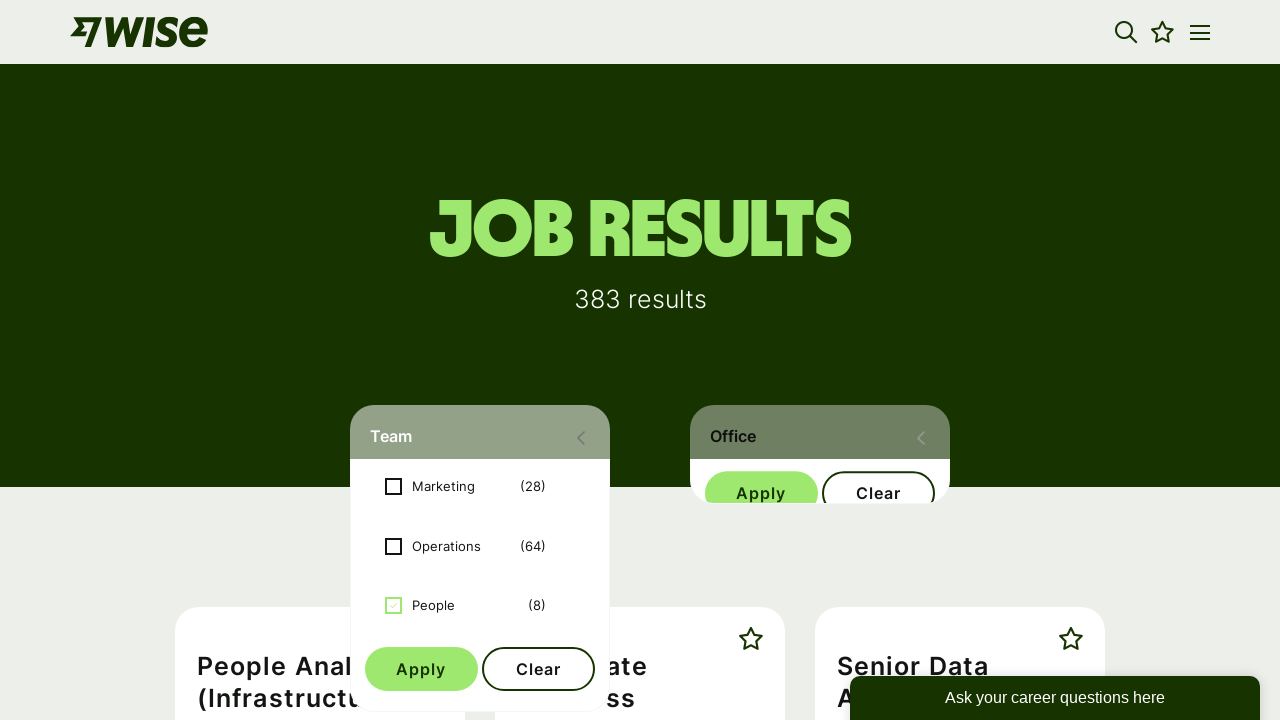

Waited 1.5 seconds for office filter options to load
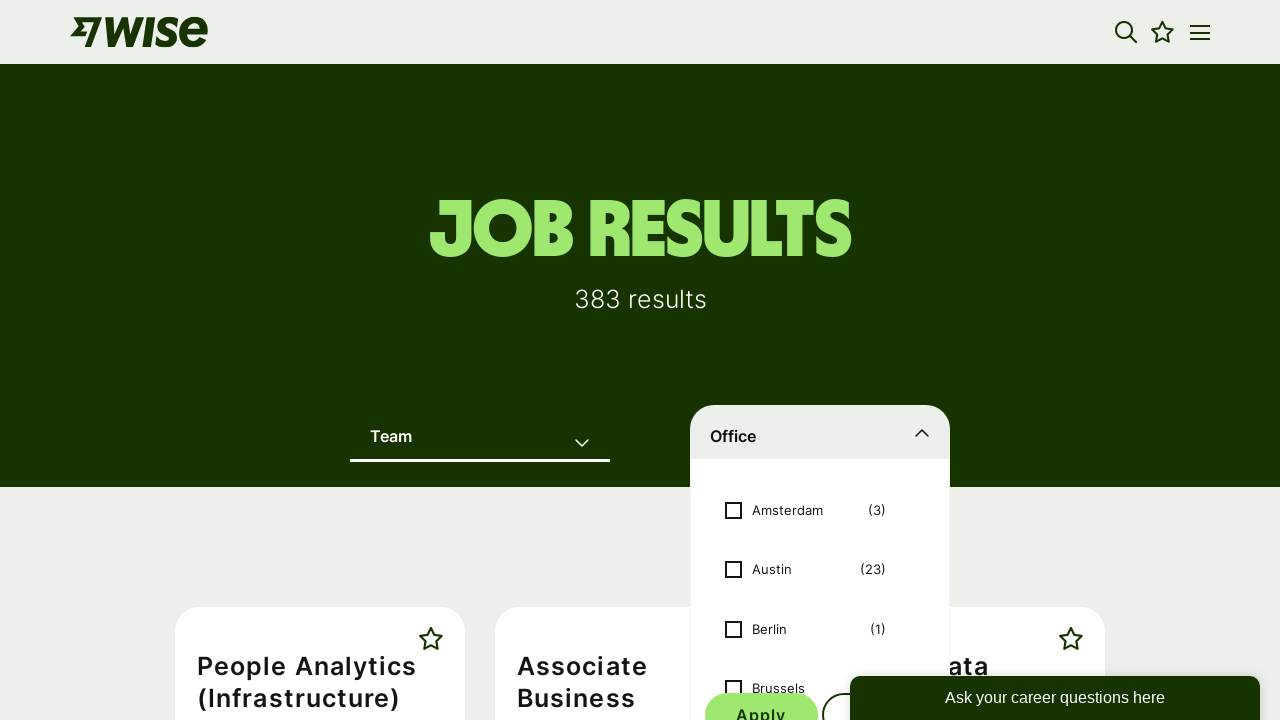

Selected Tallinn office from Office filter at (810, 609) on internal:label="Tallinn"i
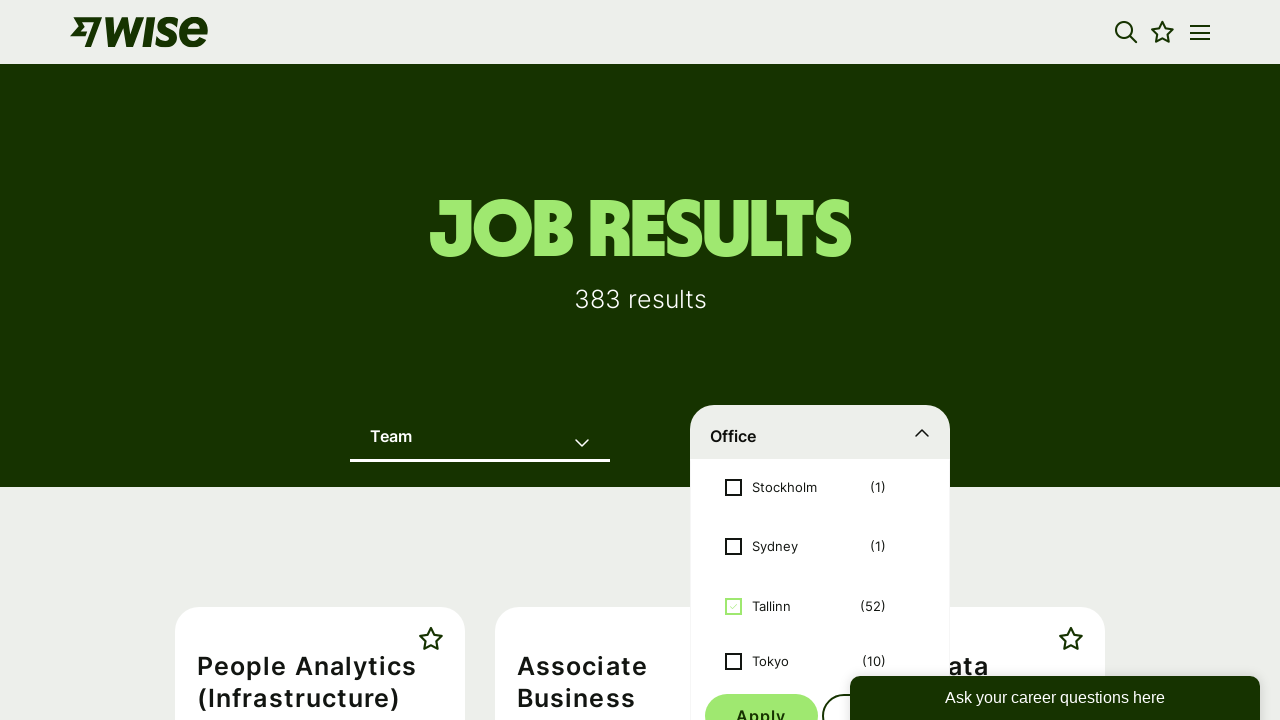

Clicked Apply button to apply filters at (761, 698) on internal:role=button[name="Apply"i]
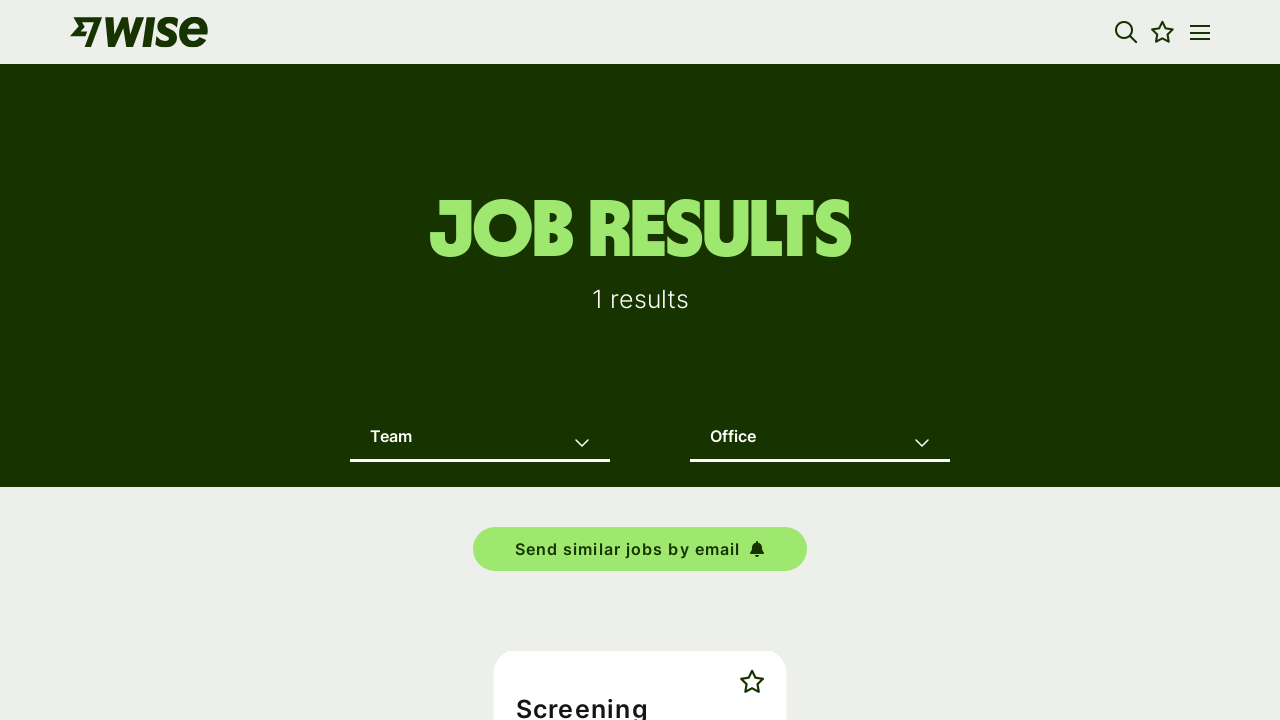

Waited 2 seconds for filtered results to load
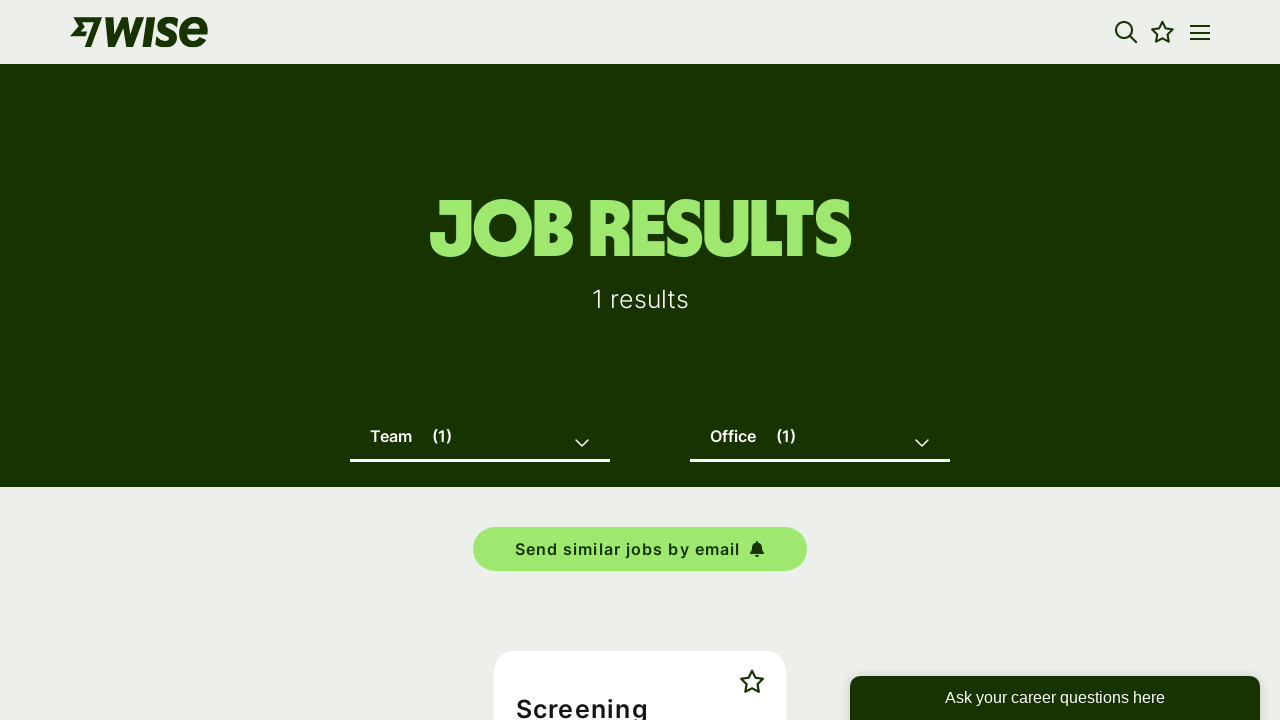

Verified job listings are displayed with location information
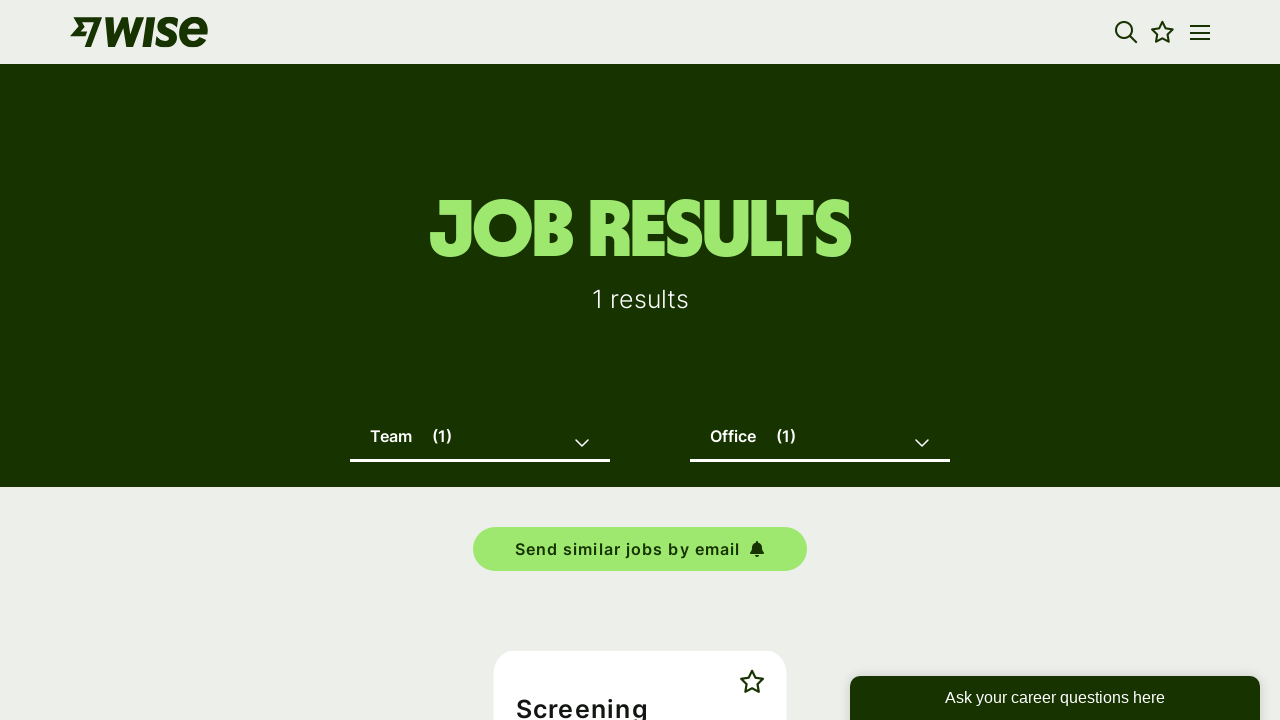

Verified team information is displayed in search results matching People and Product filters
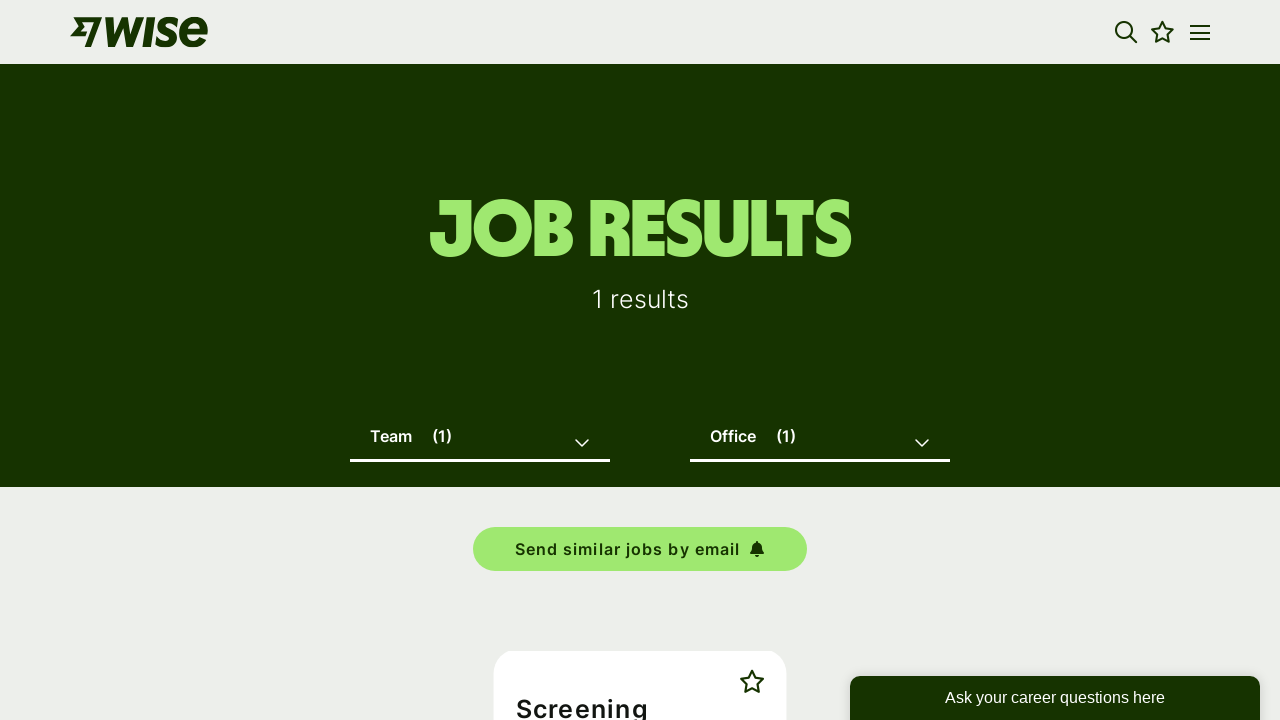

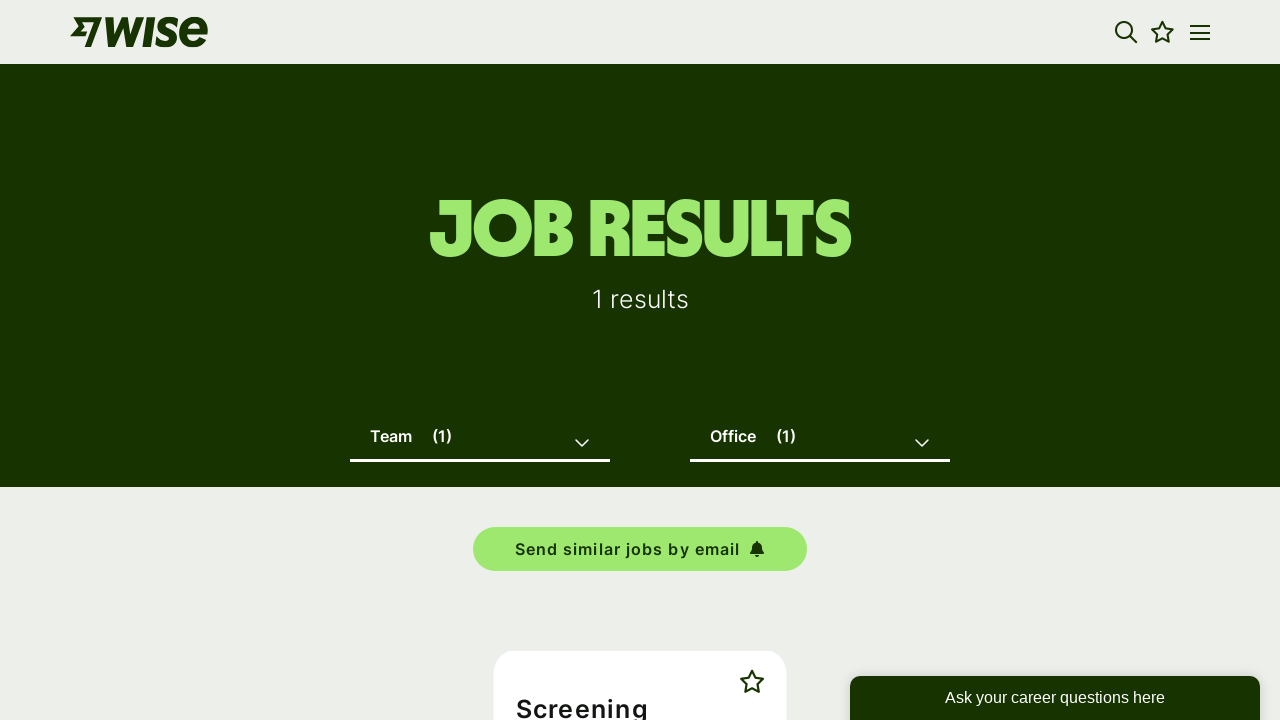